Tests single-select dropdown functionality by selecting options using different methods: by index, by value, and by visible text

Starting URL: https://demoqa.com/select-menu

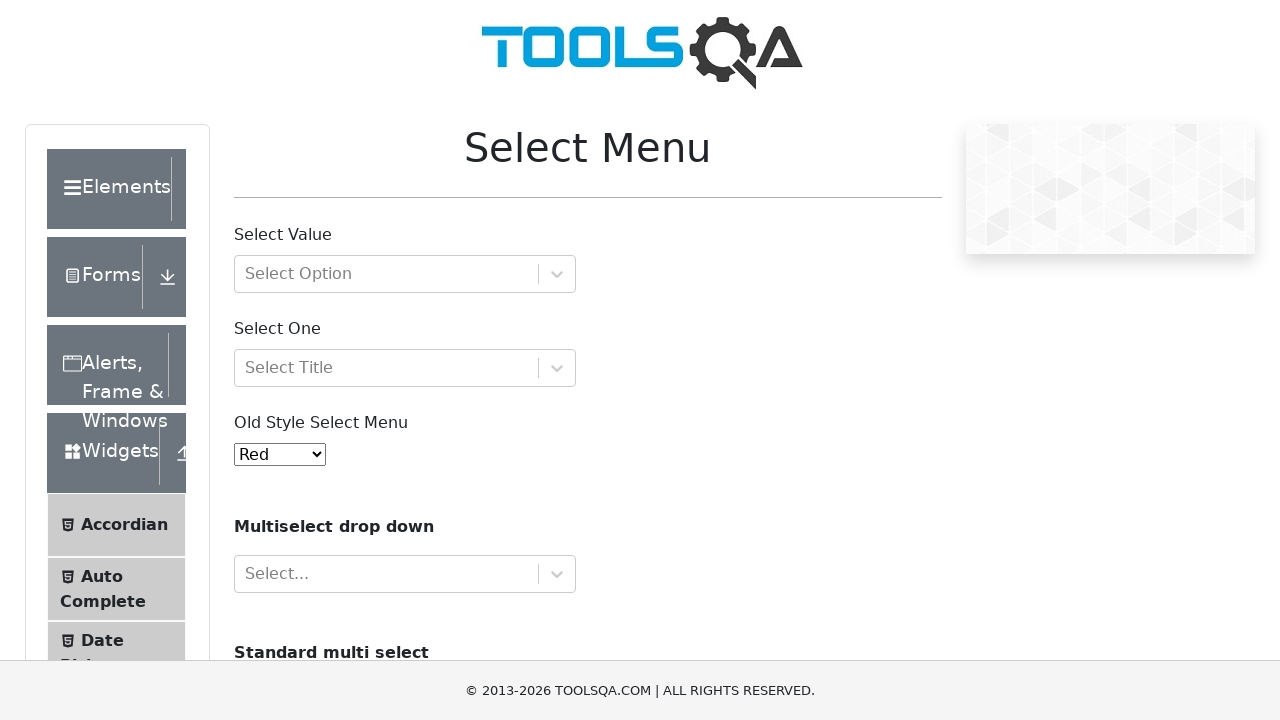

Selected 2nd option from dropdown by index (index 1) on #oldSelectMenu
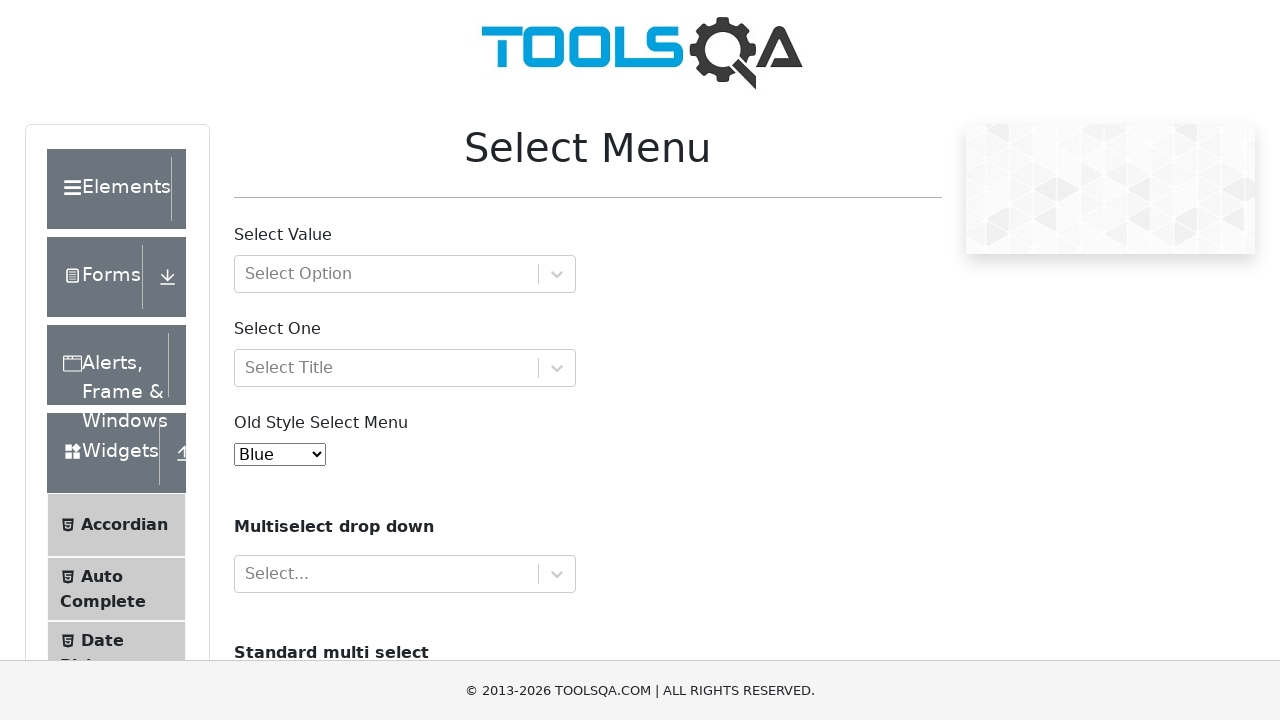

Selected 'red' option from dropdown by value on #oldSelectMenu
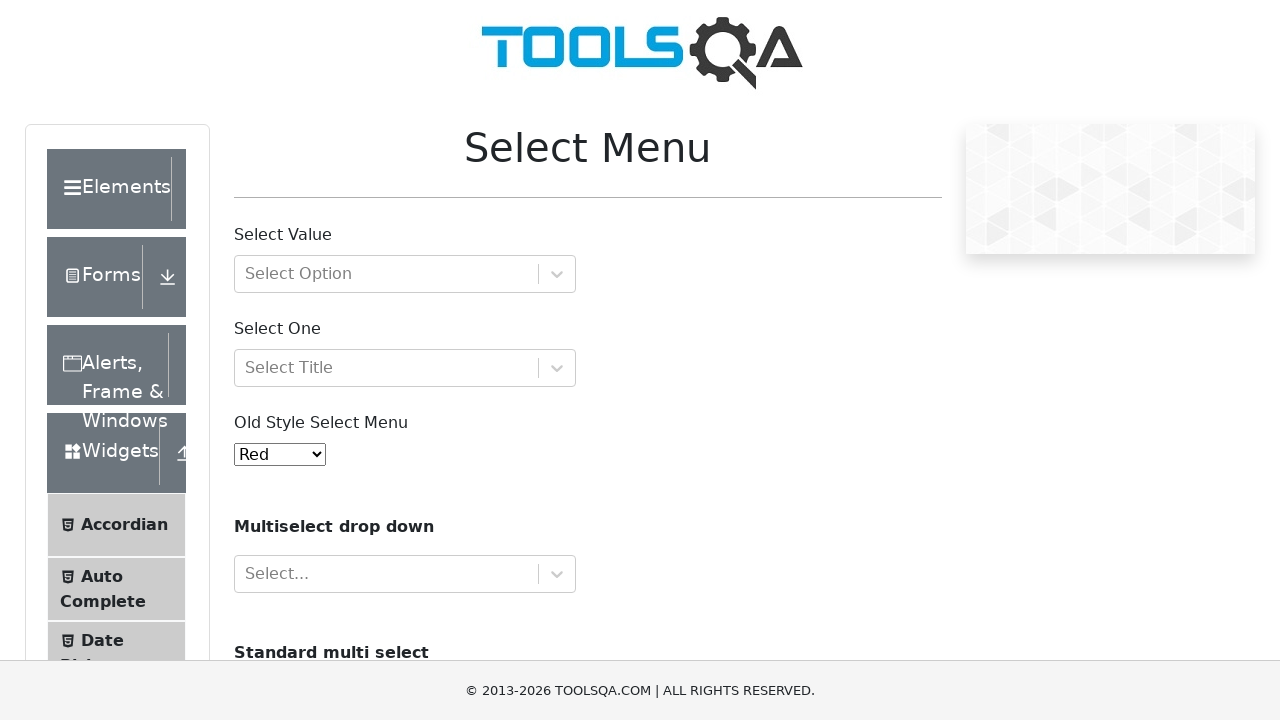

Selected 'Purple' option from dropdown by visible text on #oldSelectMenu
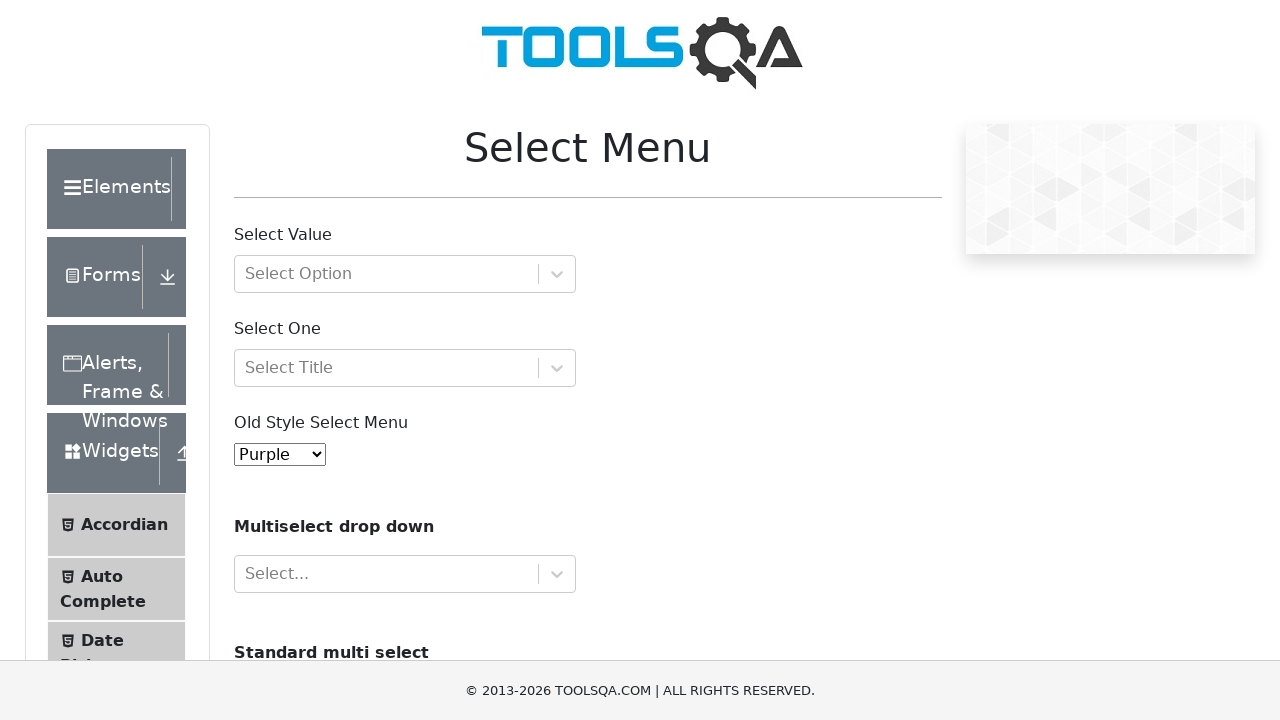

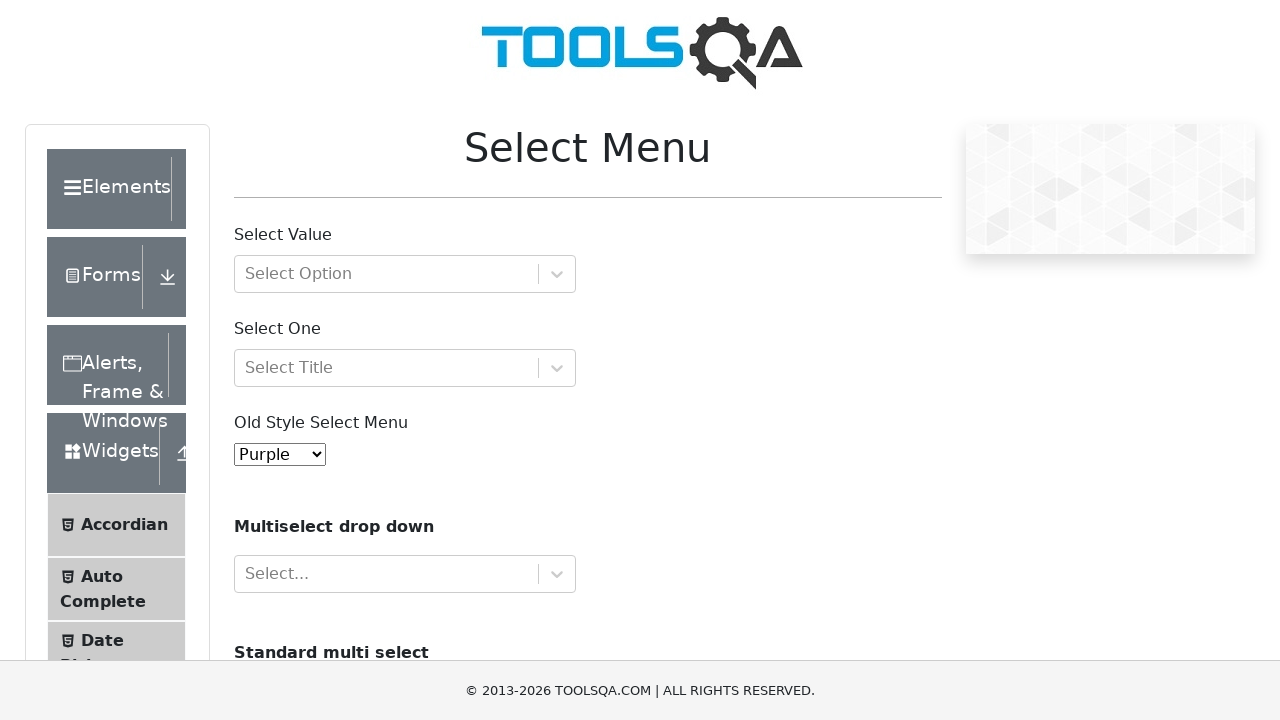